Navigates to GitHub homepage and verifies the page loads successfully by checking the page title

Starting URL: https://github.com

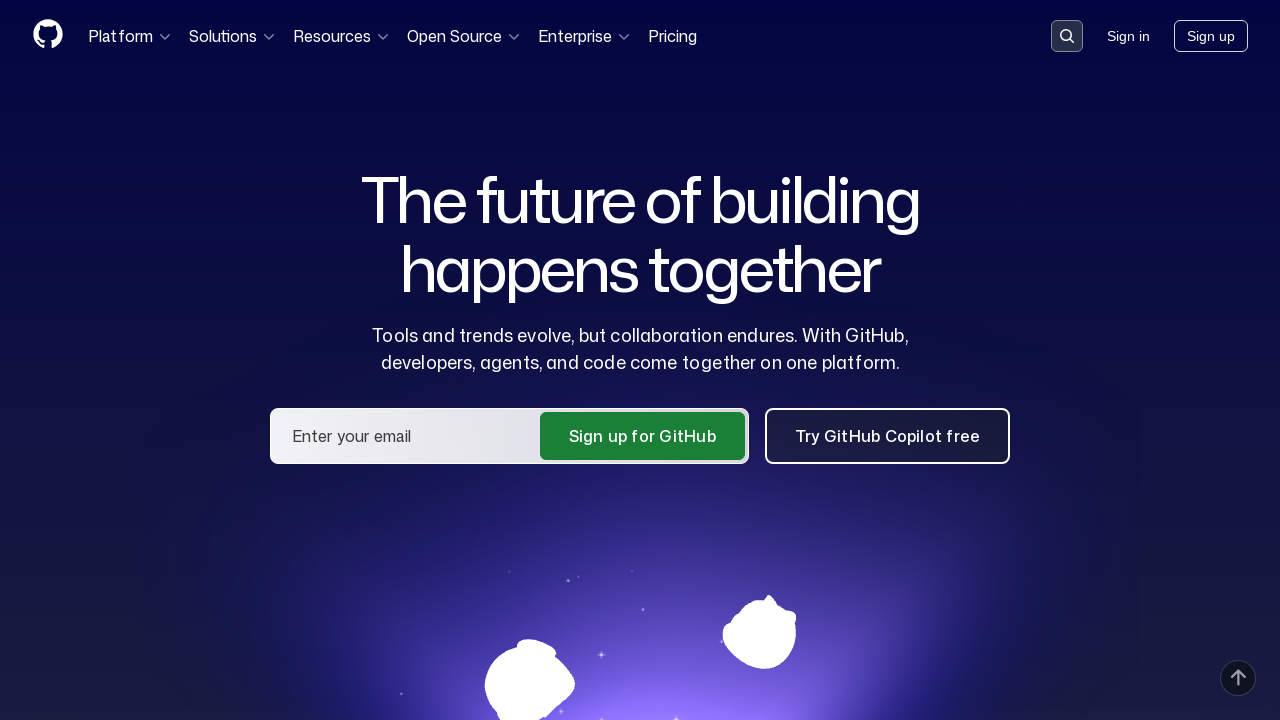

Navigated to GitHub homepage
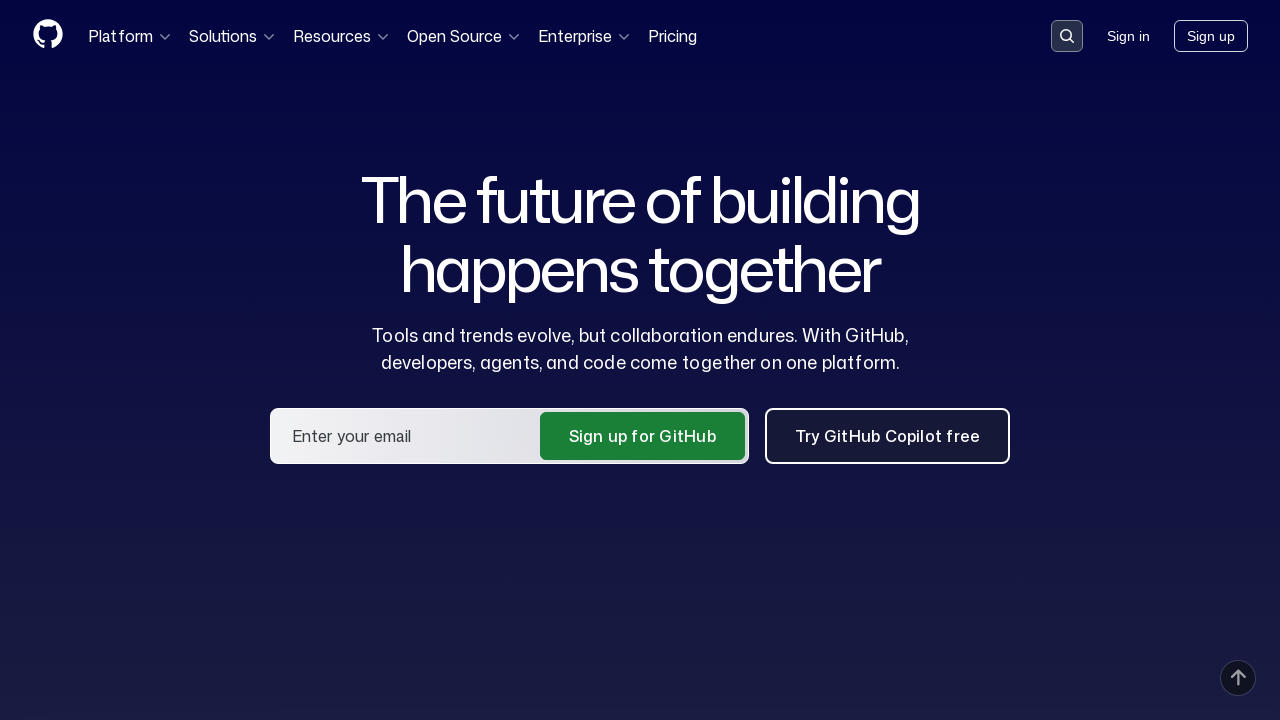

Page loaded - domcontentloaded state reached
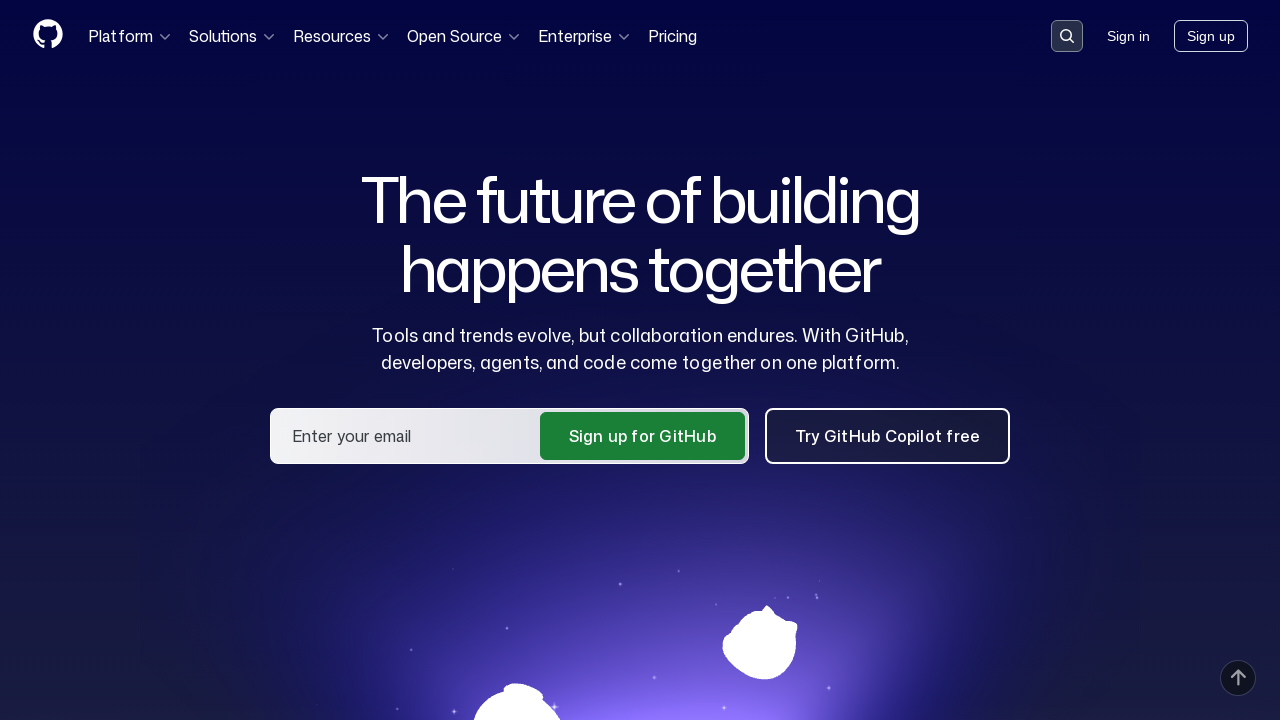

Verified page title contains 'GitHub'
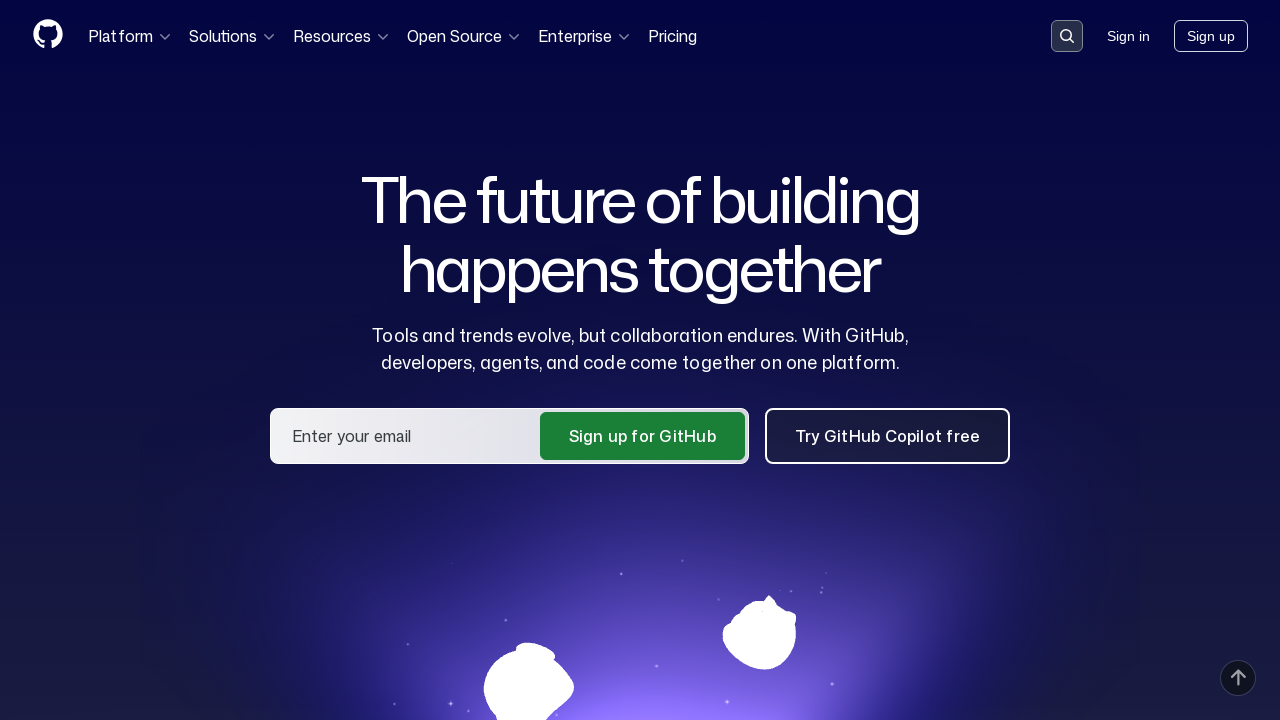

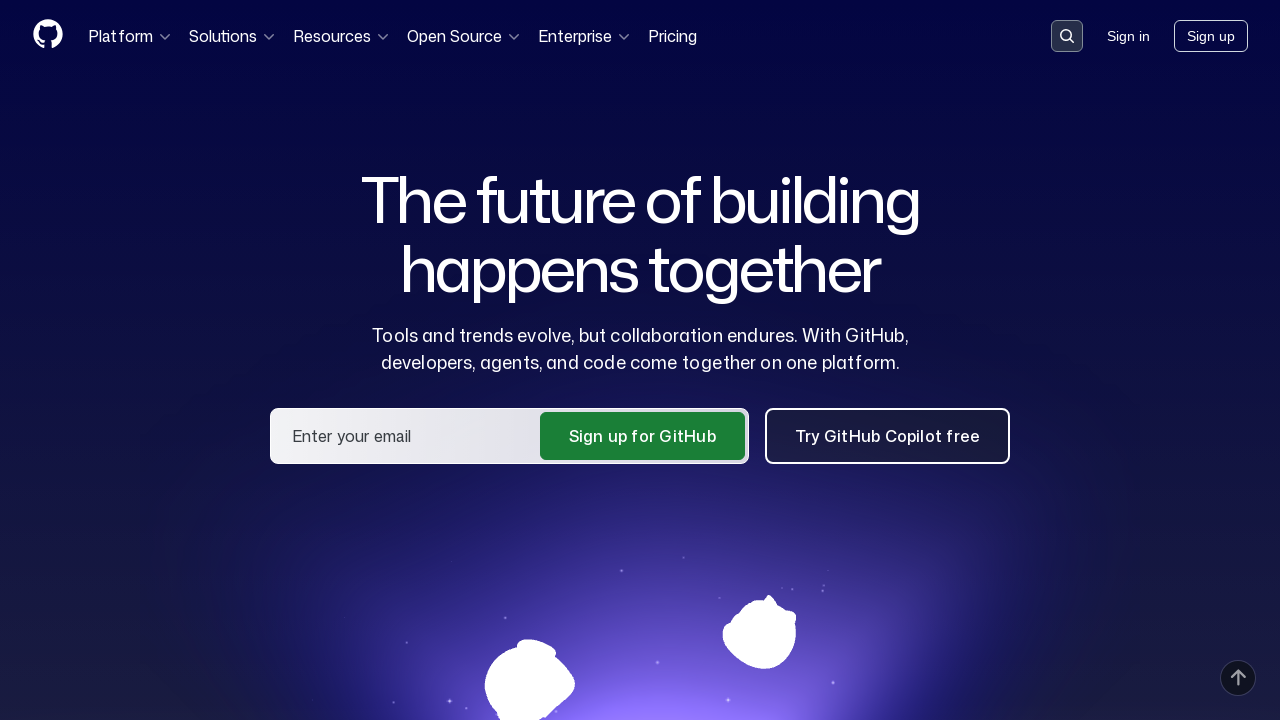